Tests the banking application by adding a new customer as bank manager, then logging in as that customer to verify the registration was successful

Starting URL: https://www.globalsqa.com/angularJs-protractor/BankingProject/#/login

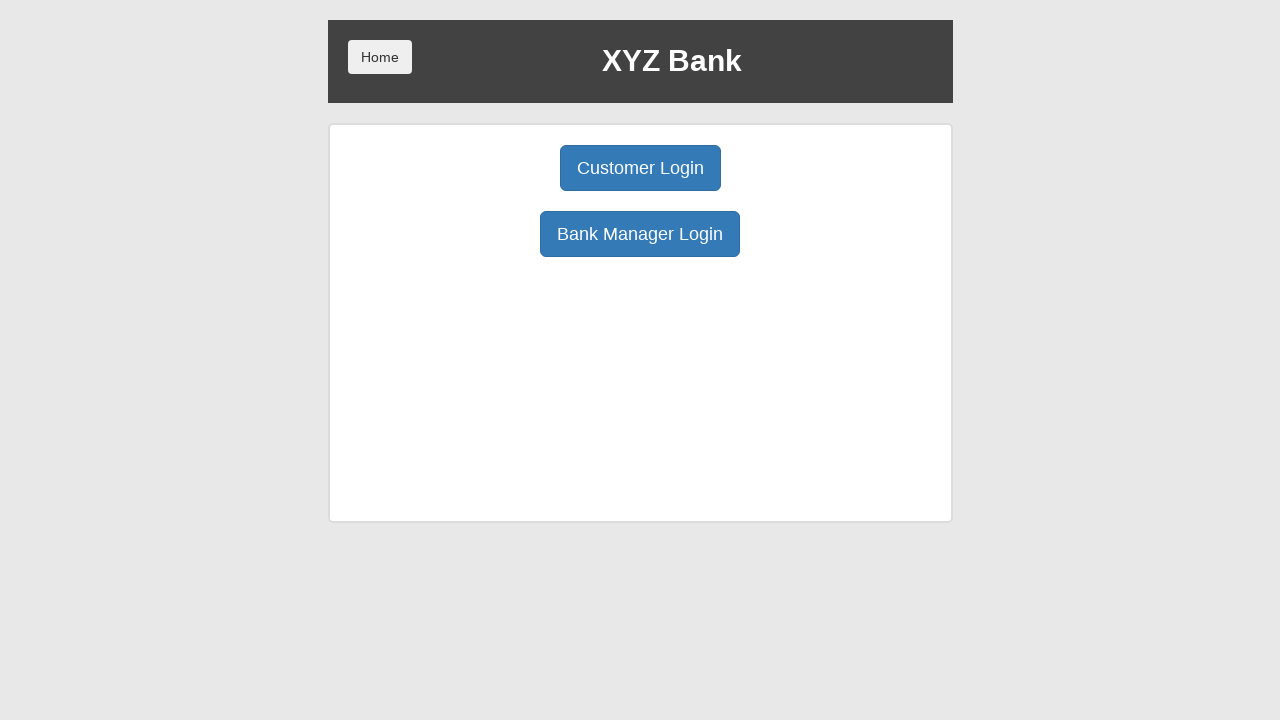

Clicked Bank Manager Login button at (640, 234) on button:has-text('Bank Manager Login')
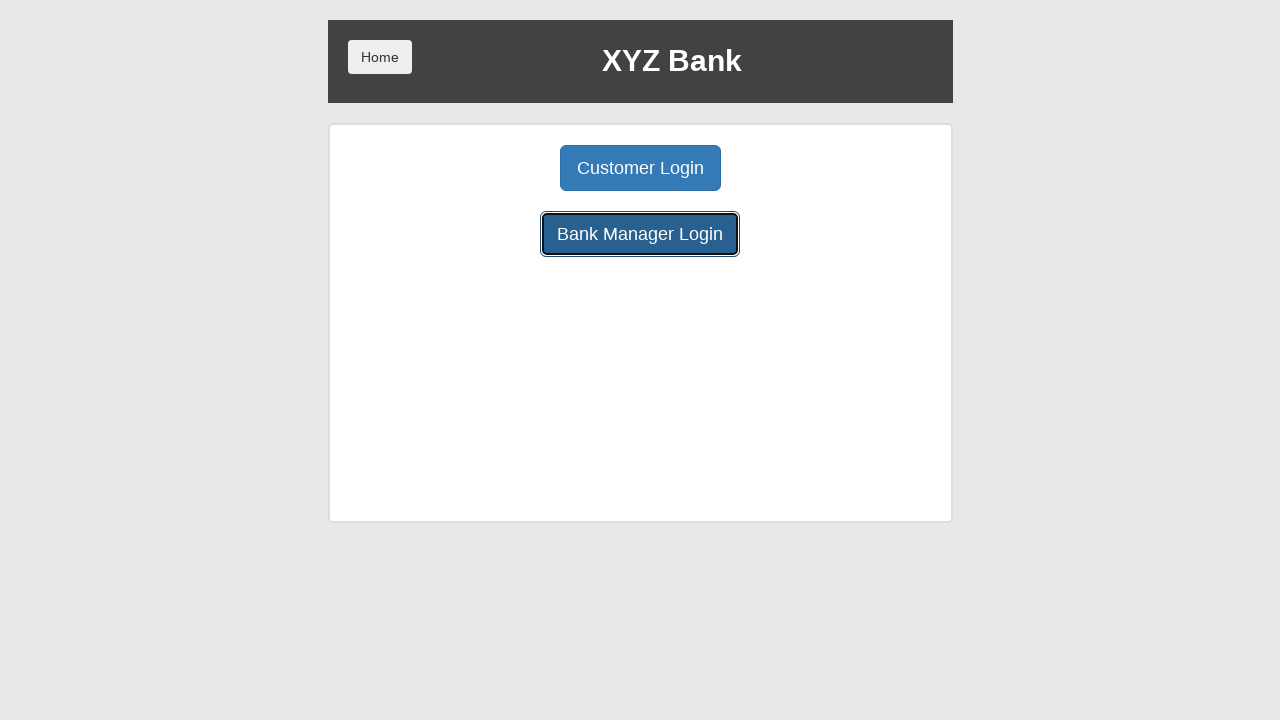

Clicked Add Customer button at (502, 168) on button:has-text('Add Customer')
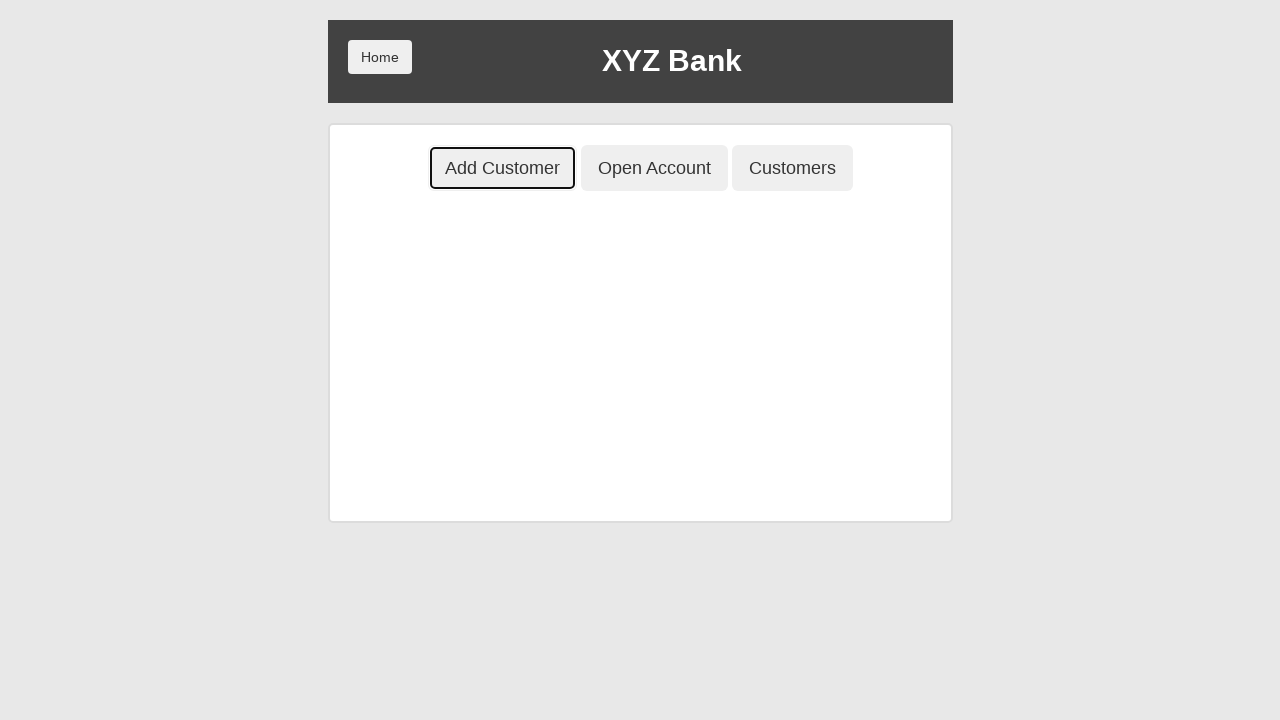

Filled first name field with 'John' on input[placeholder='First Name']
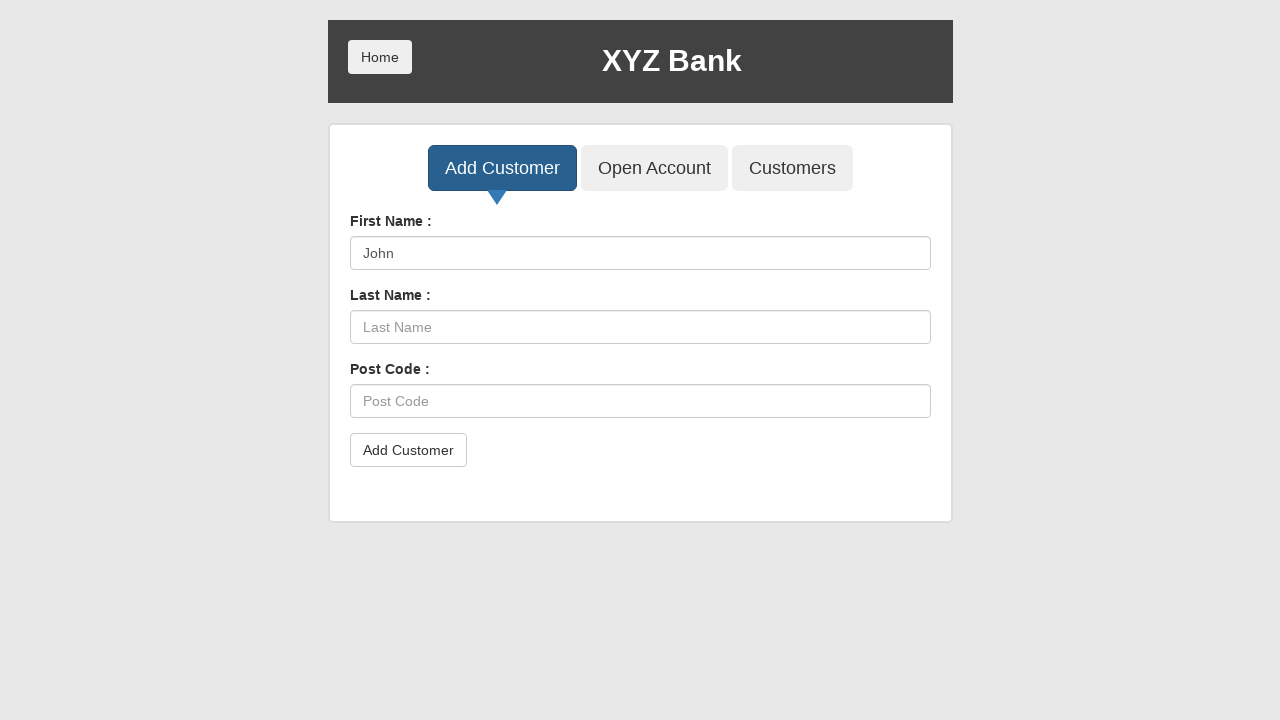

Filled last name field with 'NeJonh' on input[placeholder='Last Name']
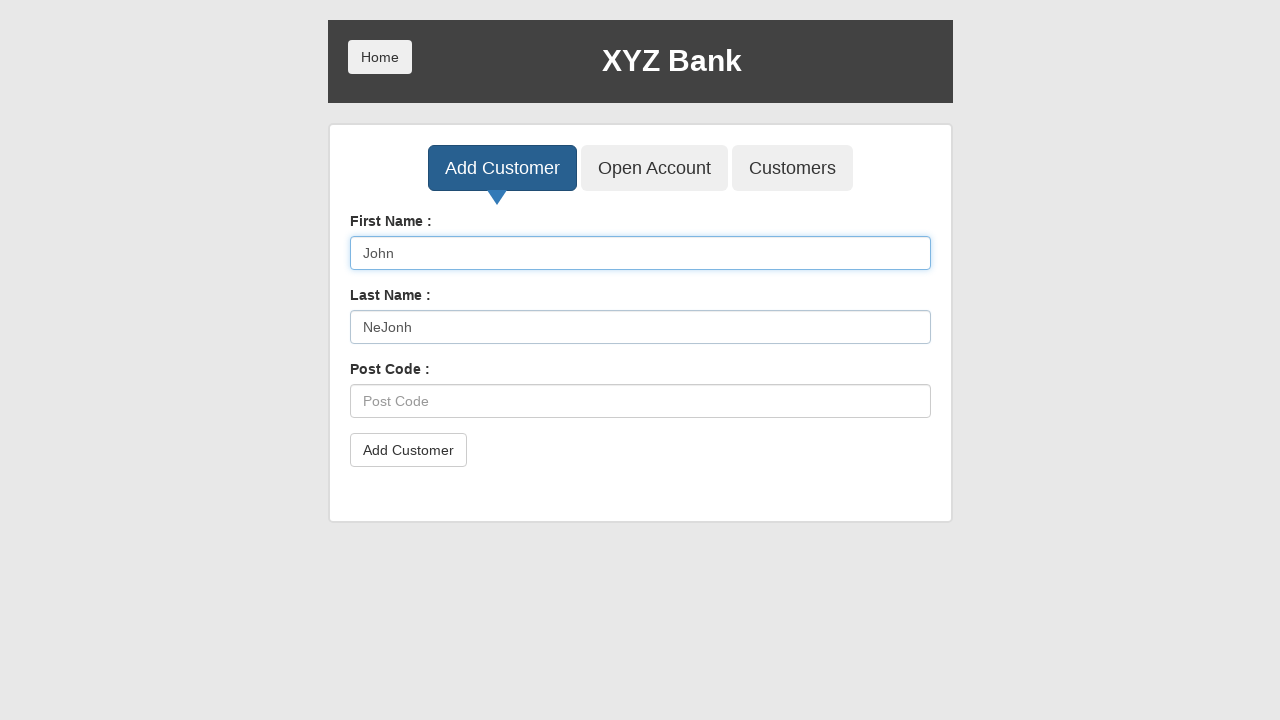

Filled post code field with '12334' on input[placeholder='Post Code']
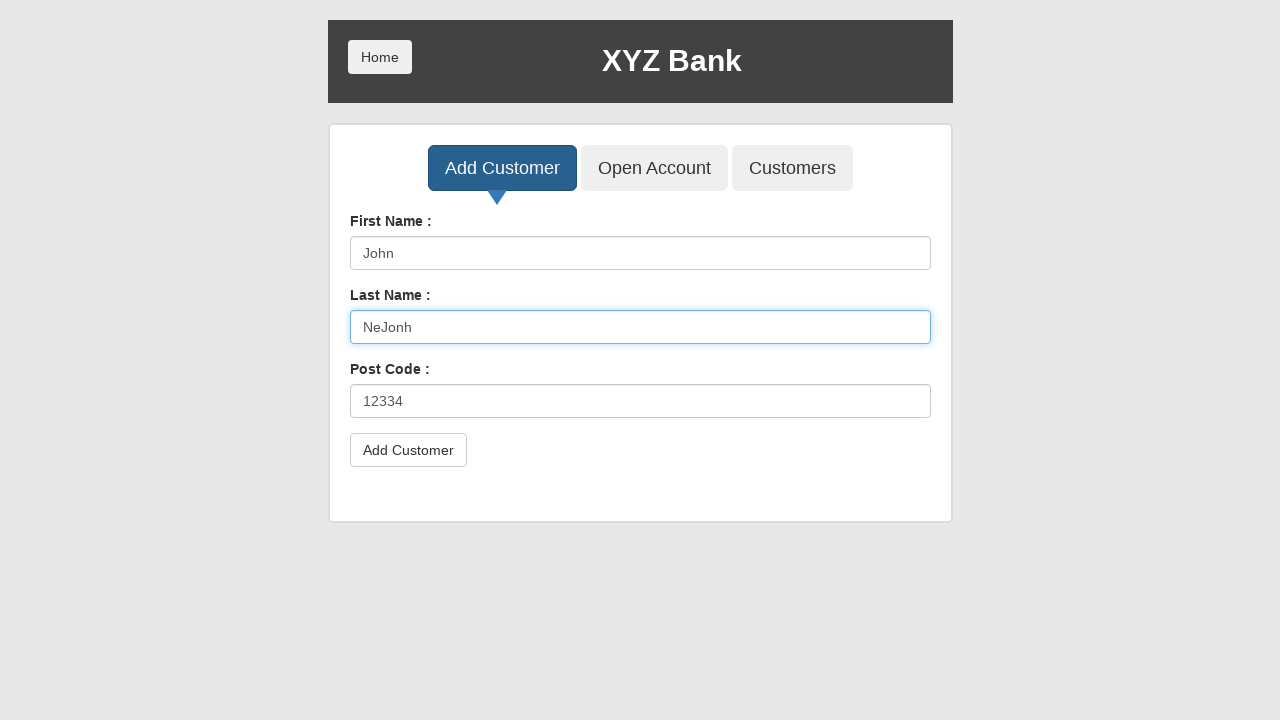

Clicked submit button to add customer at (408, 450) on button[type='submit']
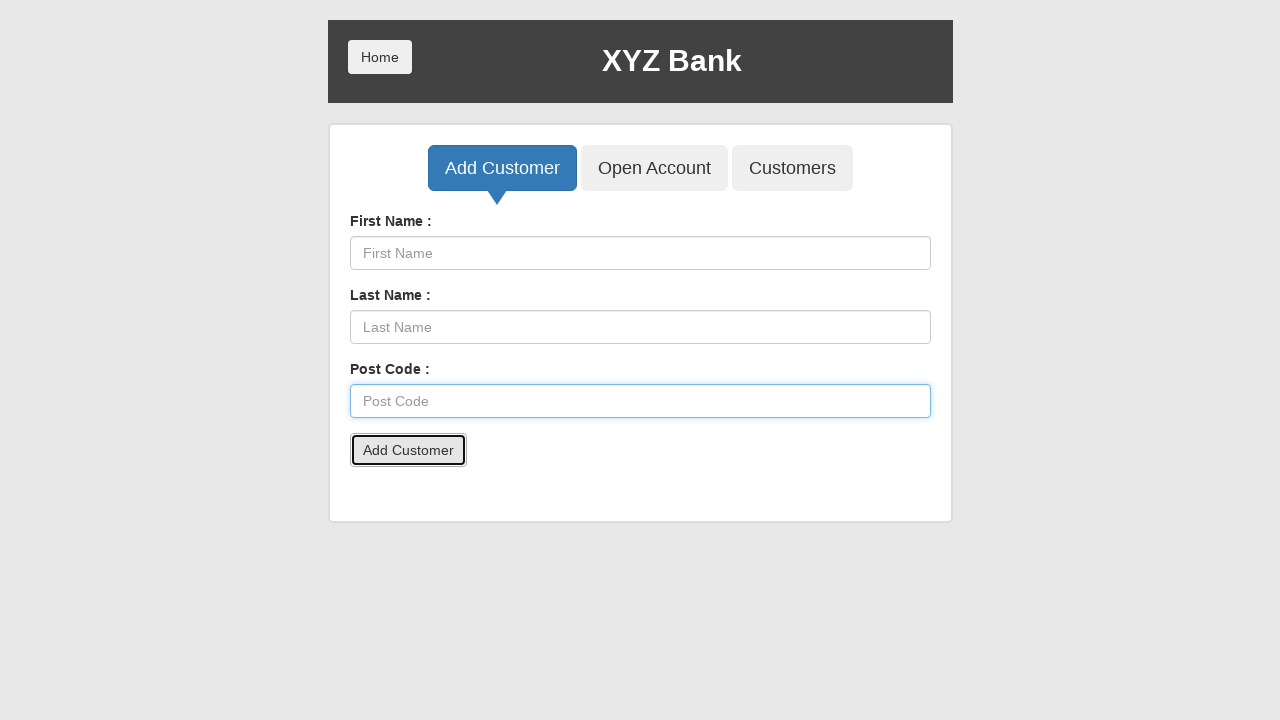

Accepted customer creation confirmation alert
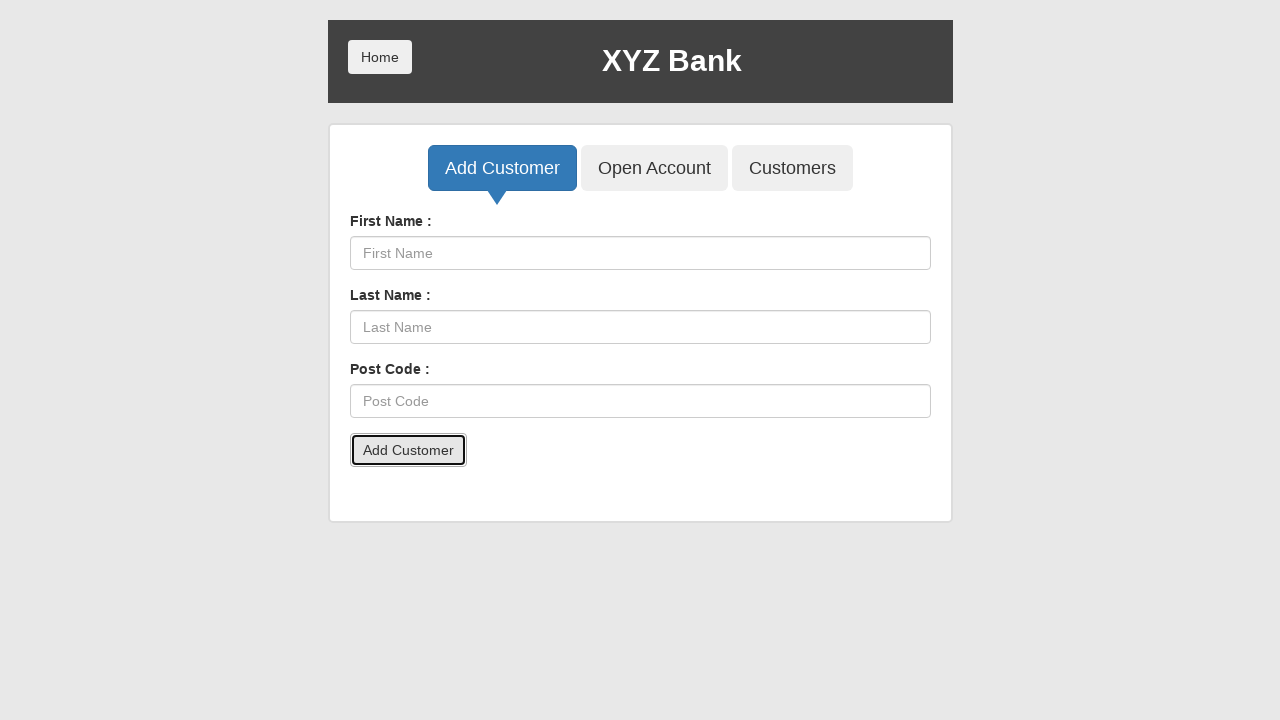

Clicked Open Account tab at (502, 168) on button.btn.btn-lg.tab.btn-primary
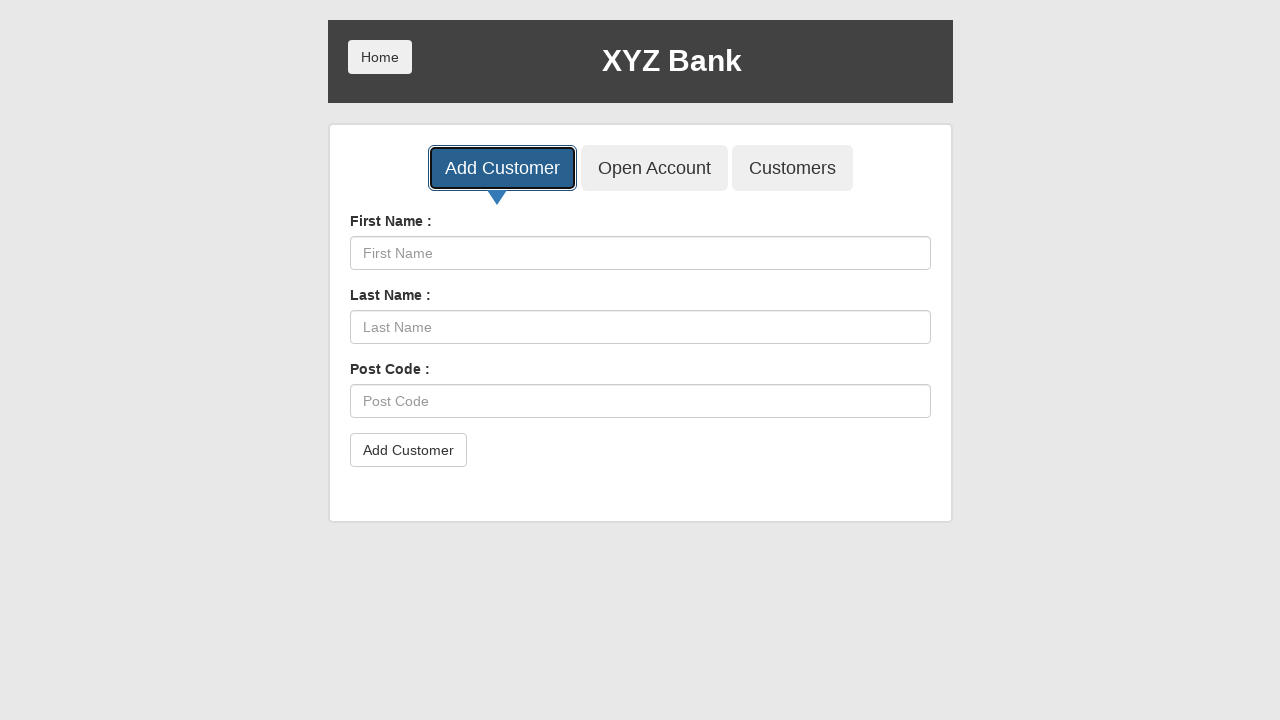

Clicked Home button to return to main menu at (380, 57) on xpath=/html[1]/body[1]/div[1]/div[1]/div[1]/button[1]
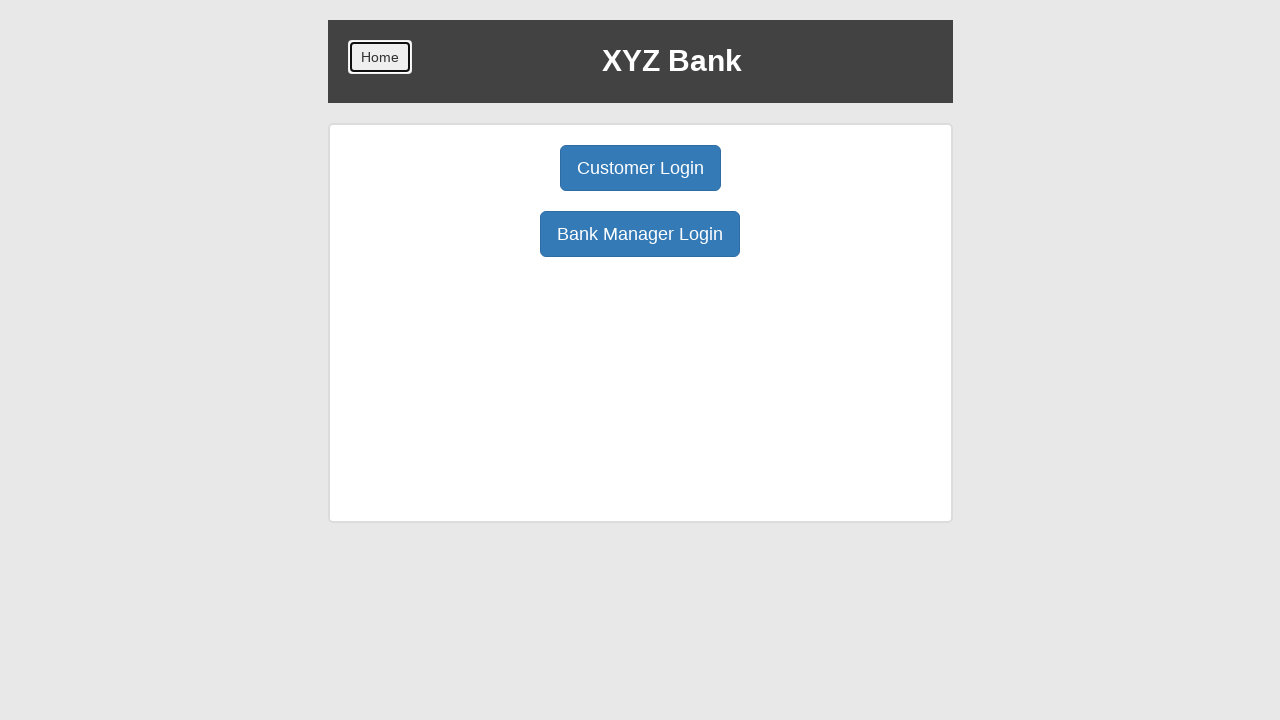

Clicked Customer Login button at (640, 168) on button:has-text('Customer Login')
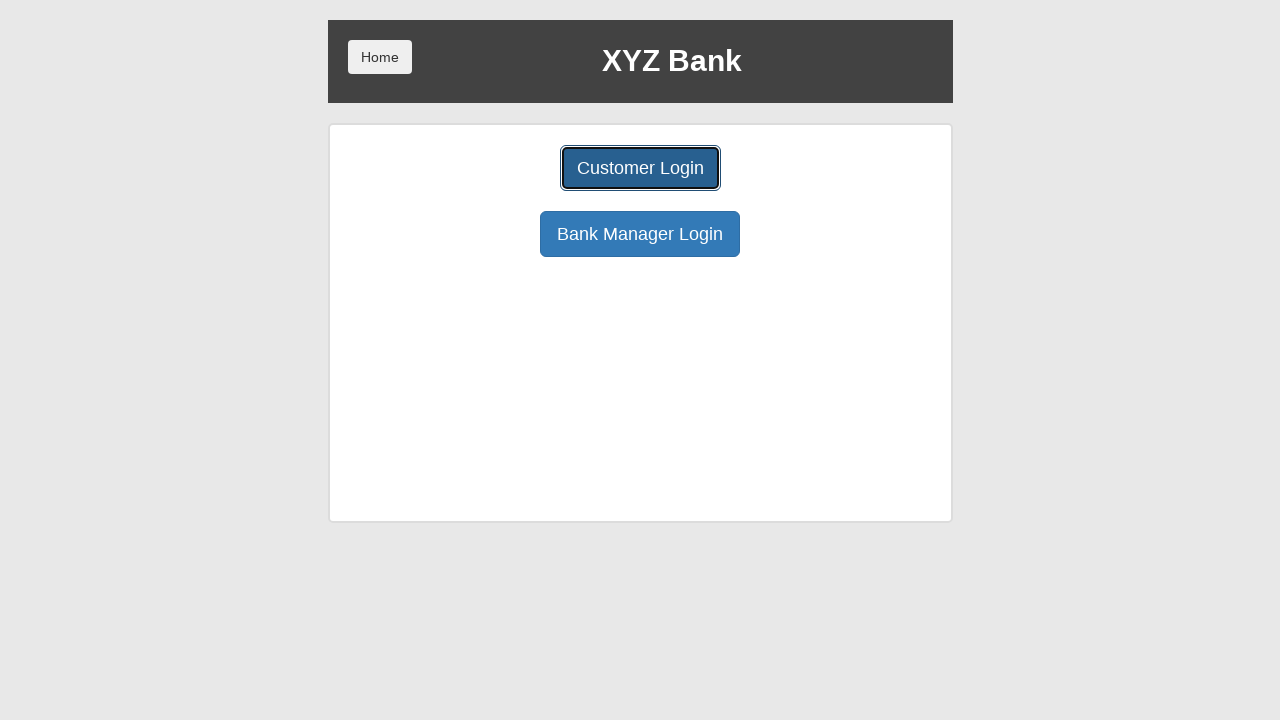

Selected newly created customer 'John NeJonh' from dropdown on #userSelect
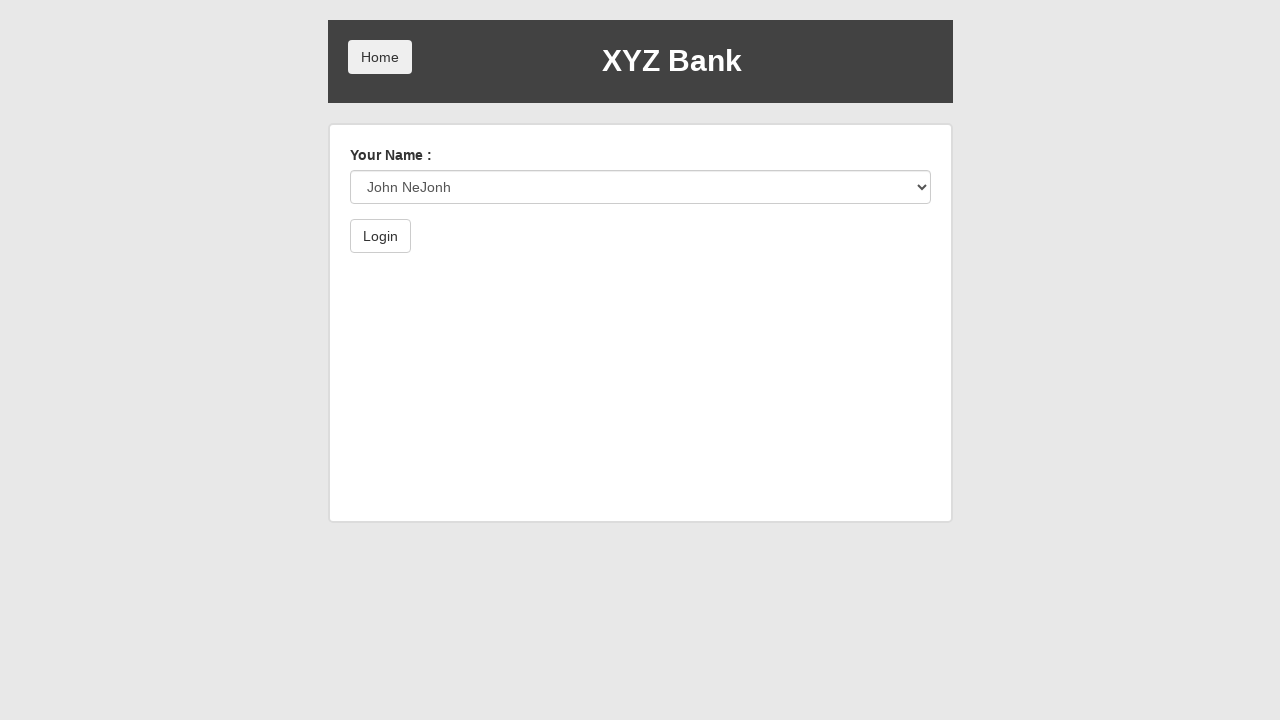

Clicked submit button to login as customer at (380, 236) on button[type='submit']
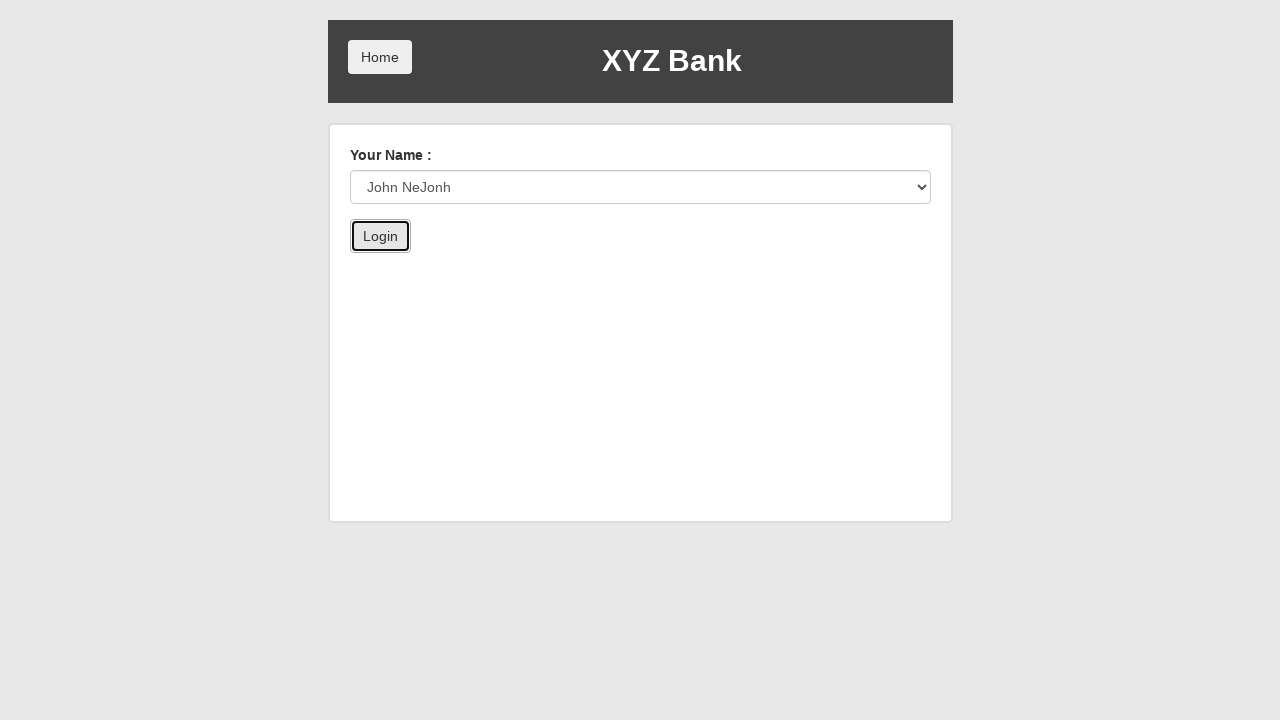

Verified customer login successful - customer name 'John NeJonh' displayed
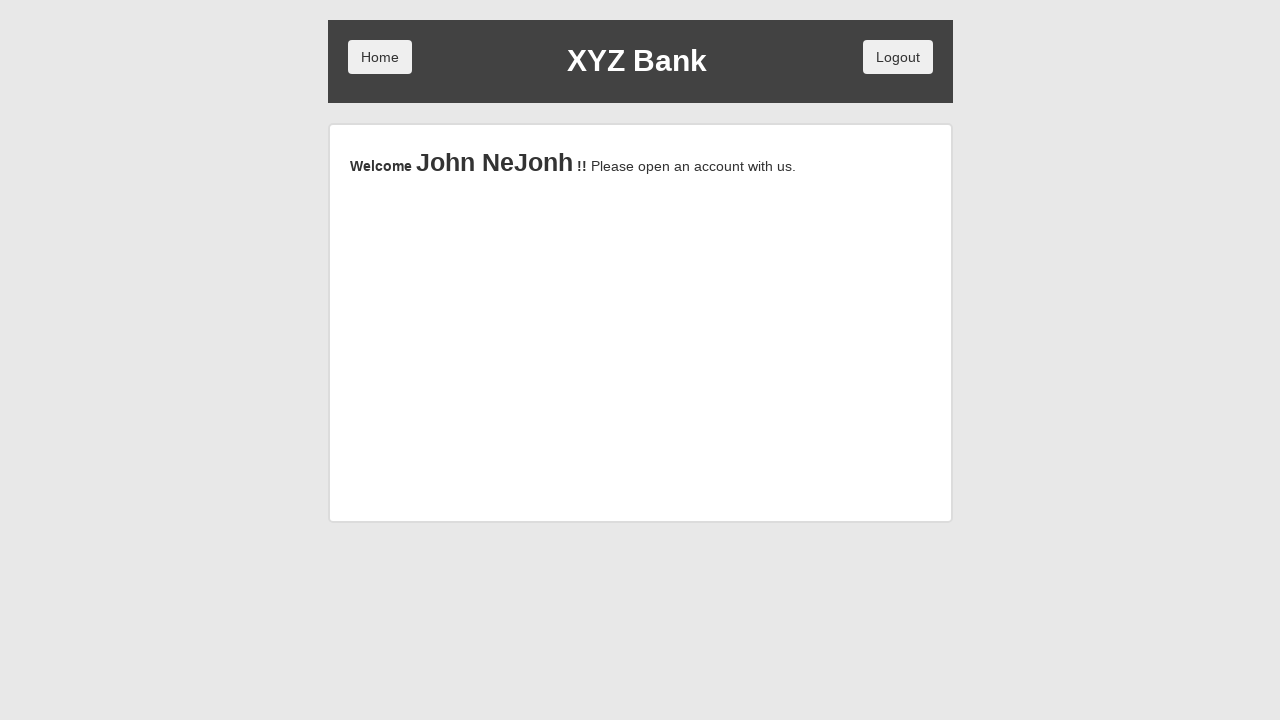

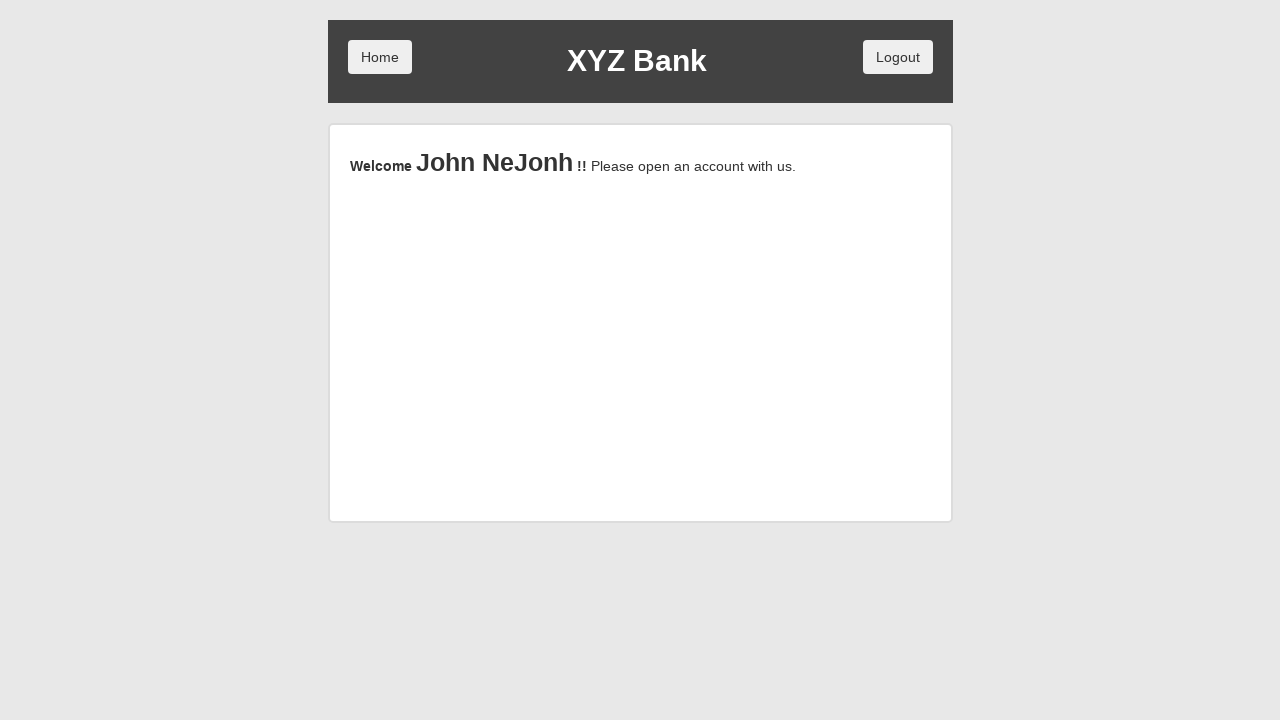